Tests the product review functionality by navigating to a book's page, clicking on reviews tab, filling out a review form with rating, comment, name and email, then submitting it

Starting URL: https://practice.automationtesting.in/

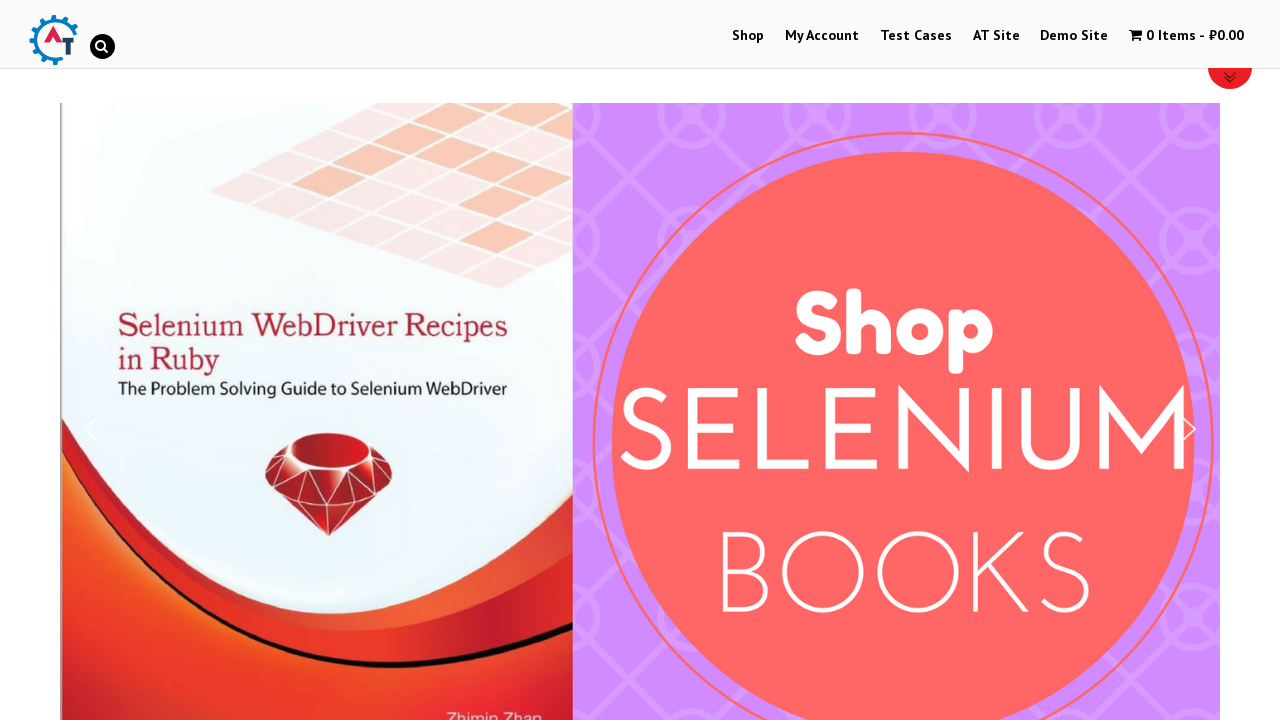

Scrolled down 600 pixels to view products
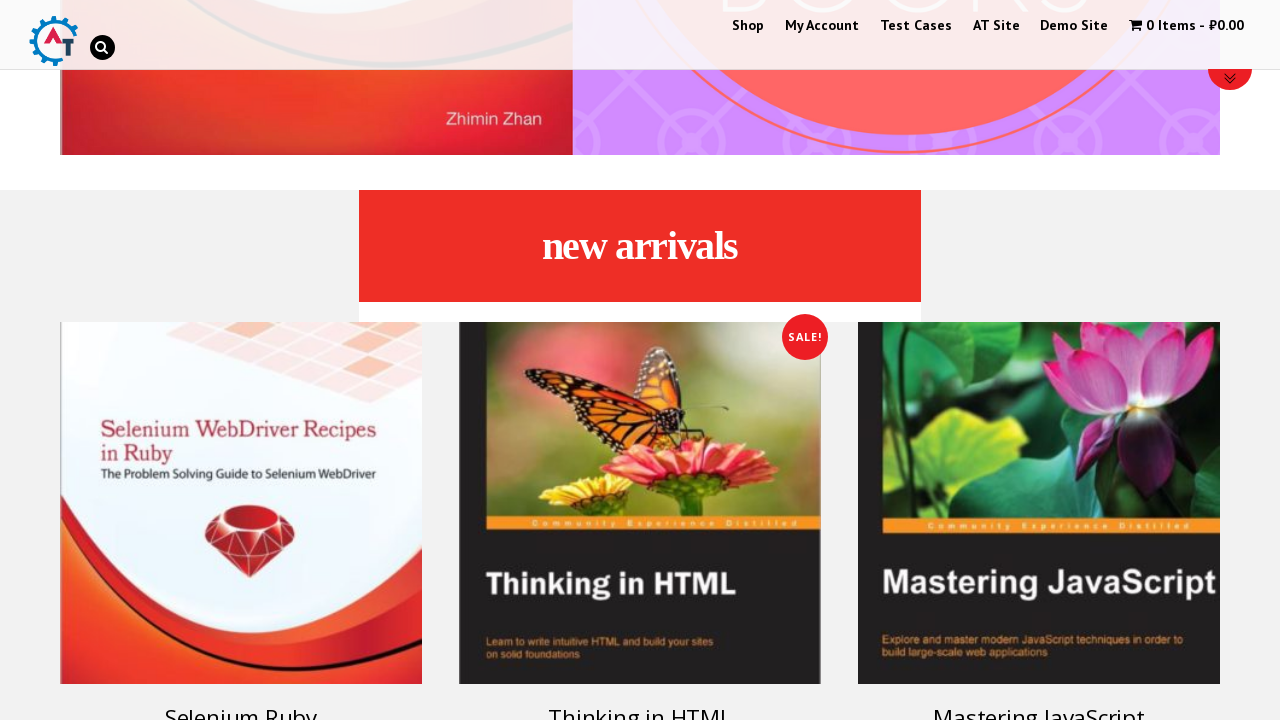

Clicked on the first book product at (241, 702) on #text-22-sub_row_1-0-2-0-0 > div > ul > li > a.woocommerce-LoopProduct-link > h3
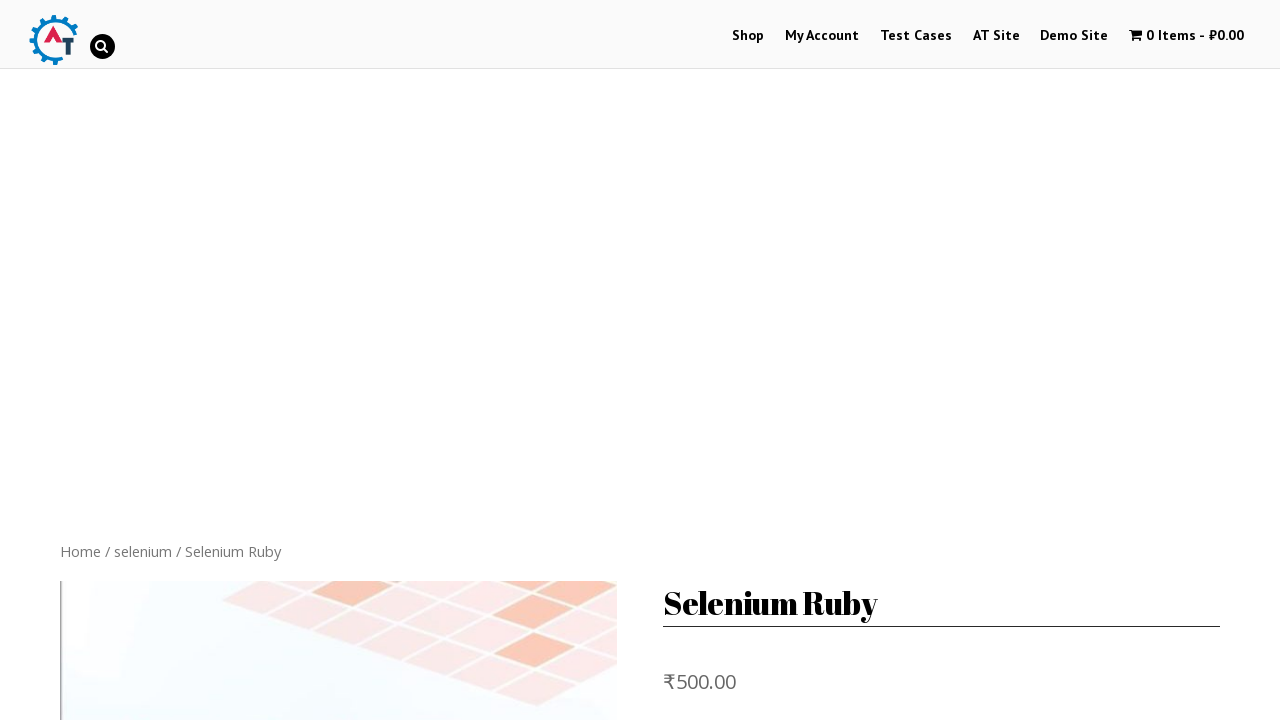

Clicked on the Reviews tab at (309, 360) on #product-160 > div.woocommerce-tabs.wc-tabs-wrapper > ul > li.reviews_tab > a
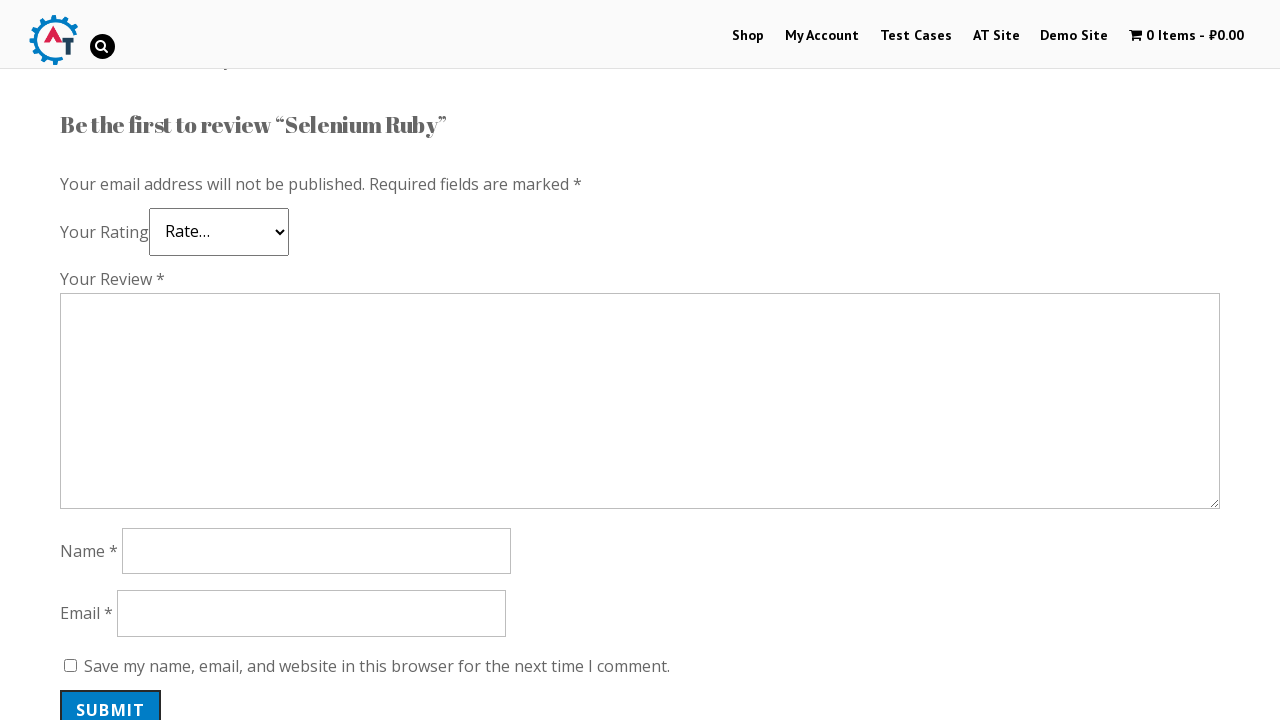

Selected 5-star rating for the review at (132, 244) on .star-5
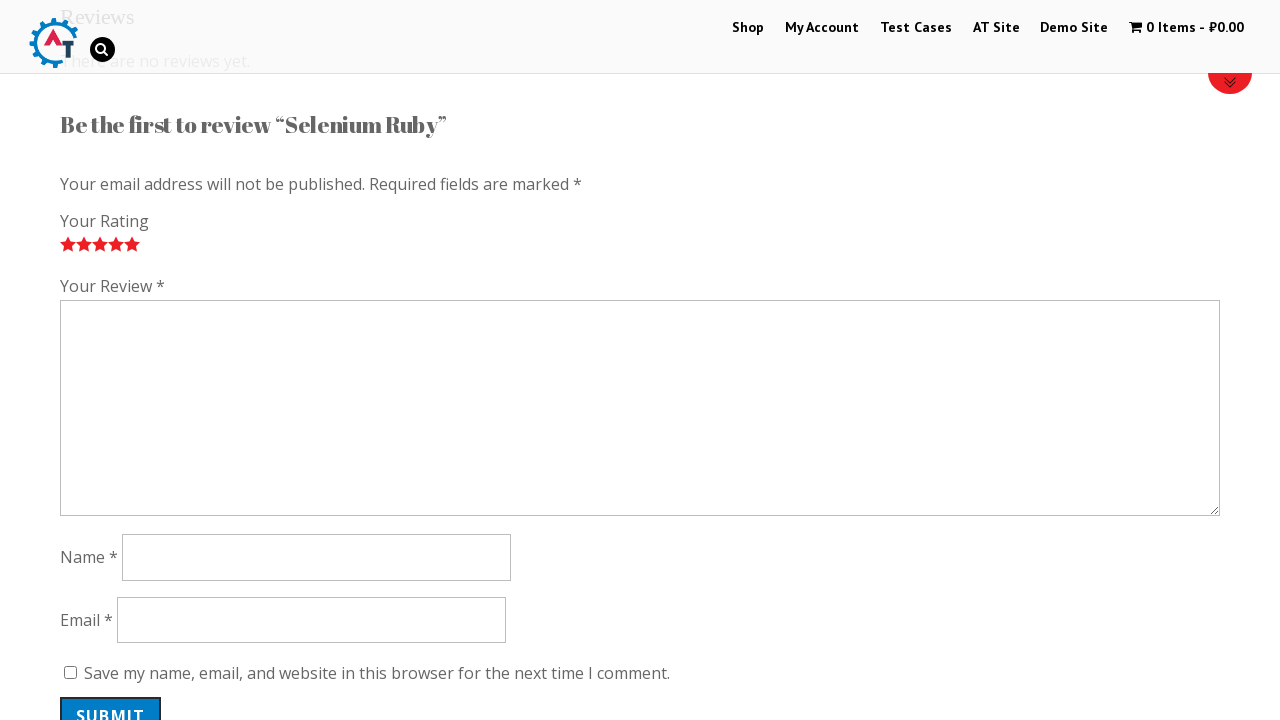

Filled review comment field with 'Nice book!' on #comment
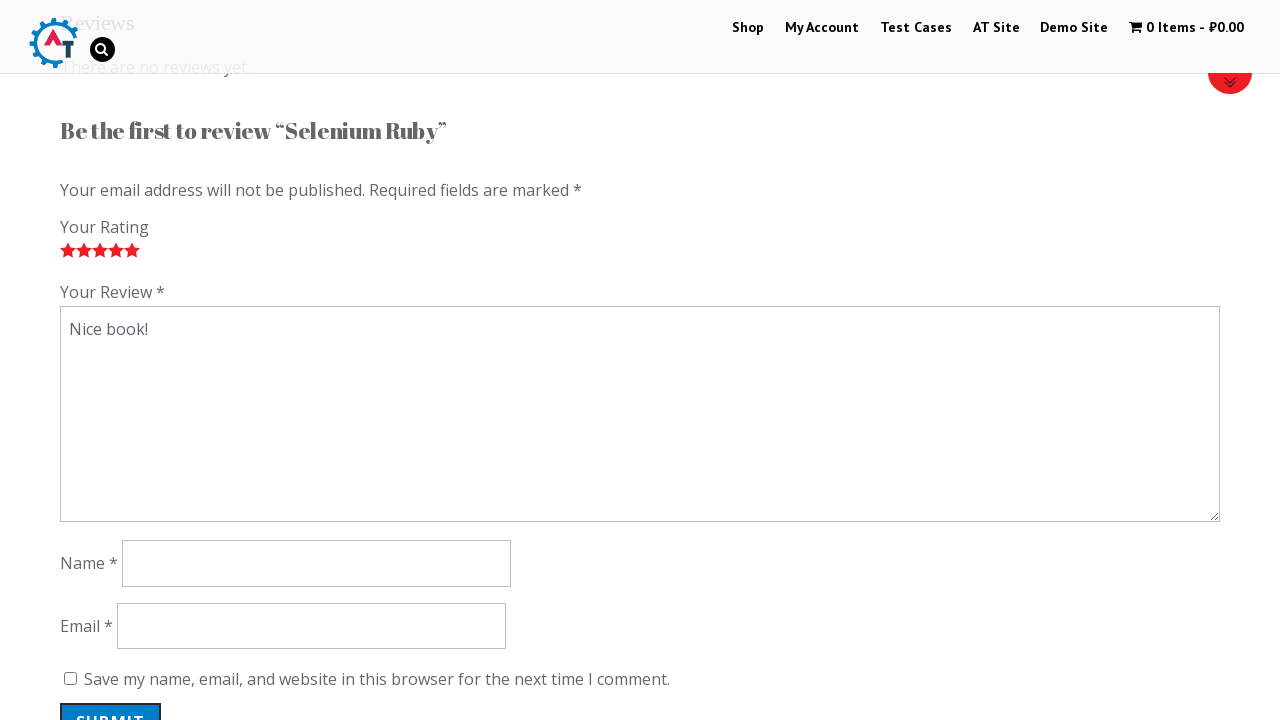

Filled reviewer name field with 'Anna' on #author
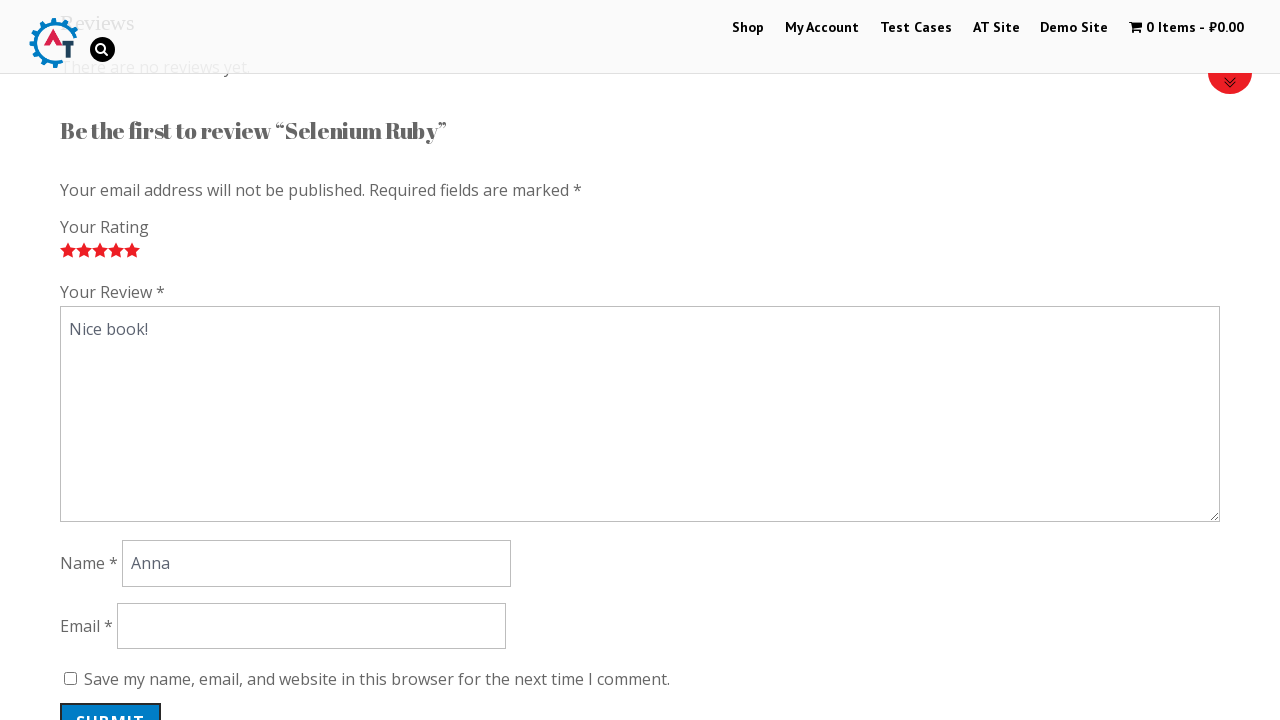

Filled reviewer email field with 'Kol@gmail.com' on #email
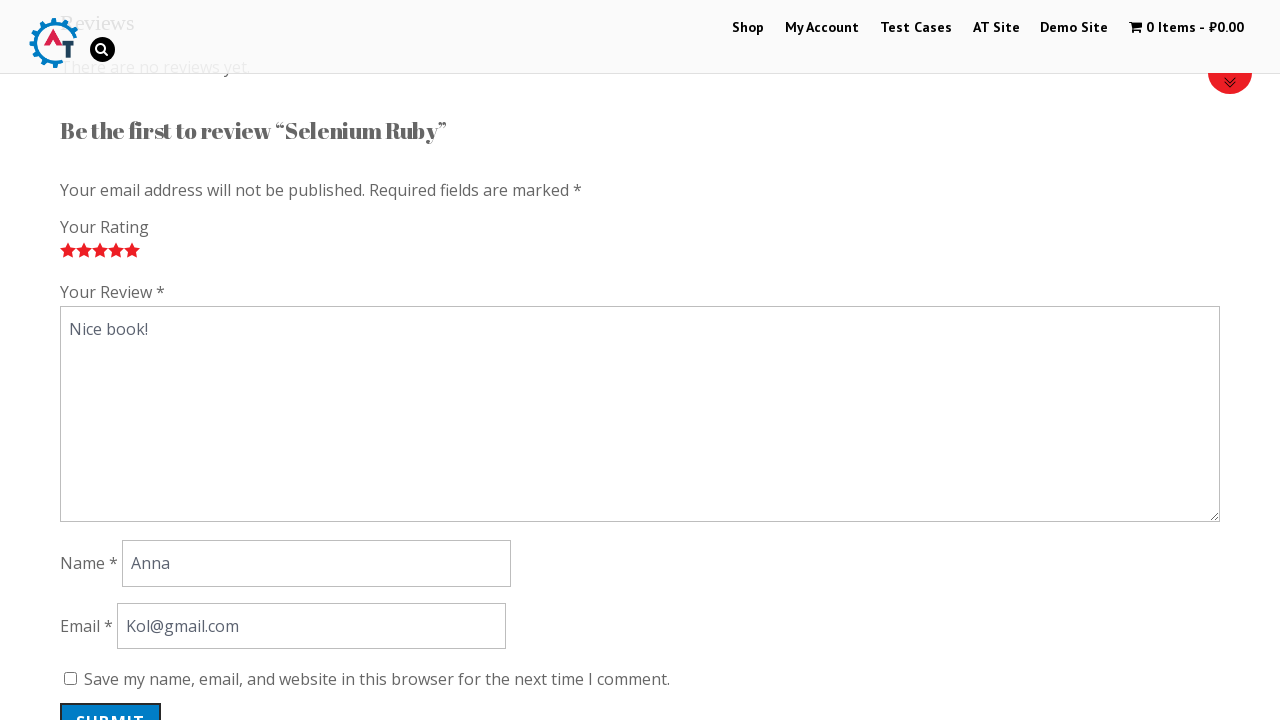

Clicked submit button to post the review at (111, 700) on #submit
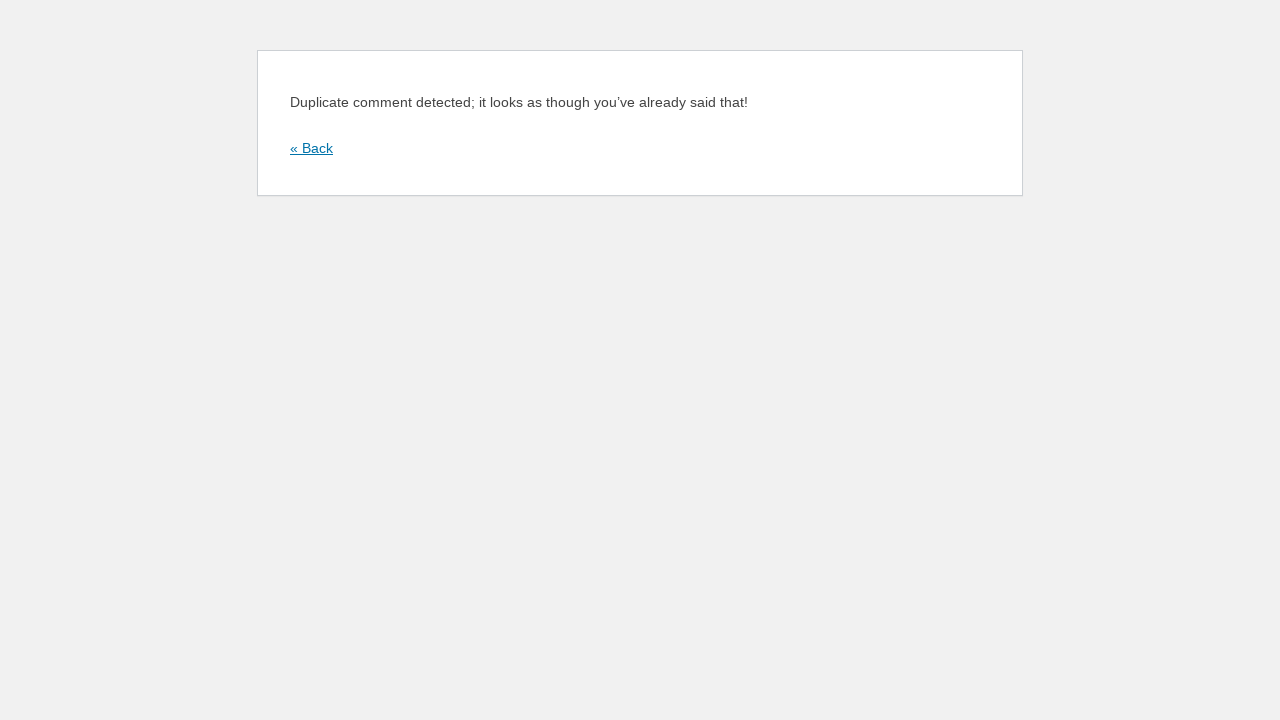

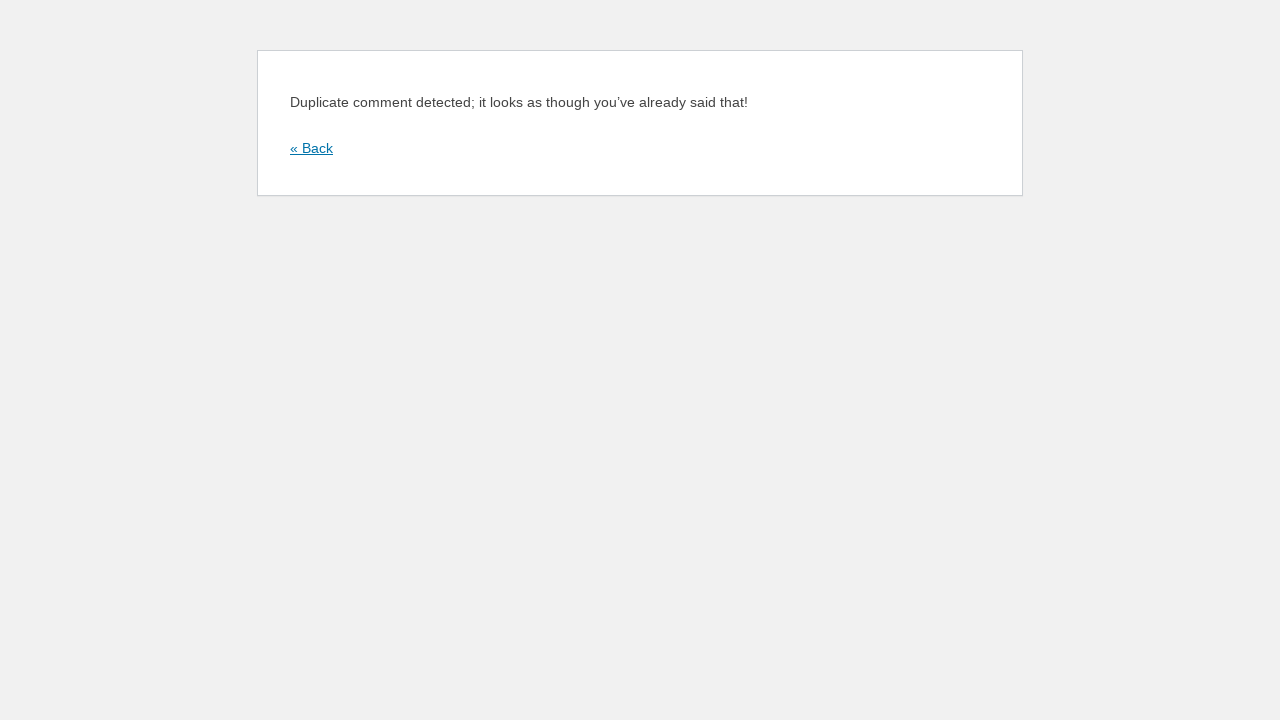